Navigates to the Add/Remove Elements page and verifies the default page state without any added elements

Starting URL: http://the-internet.herokuapp.com/

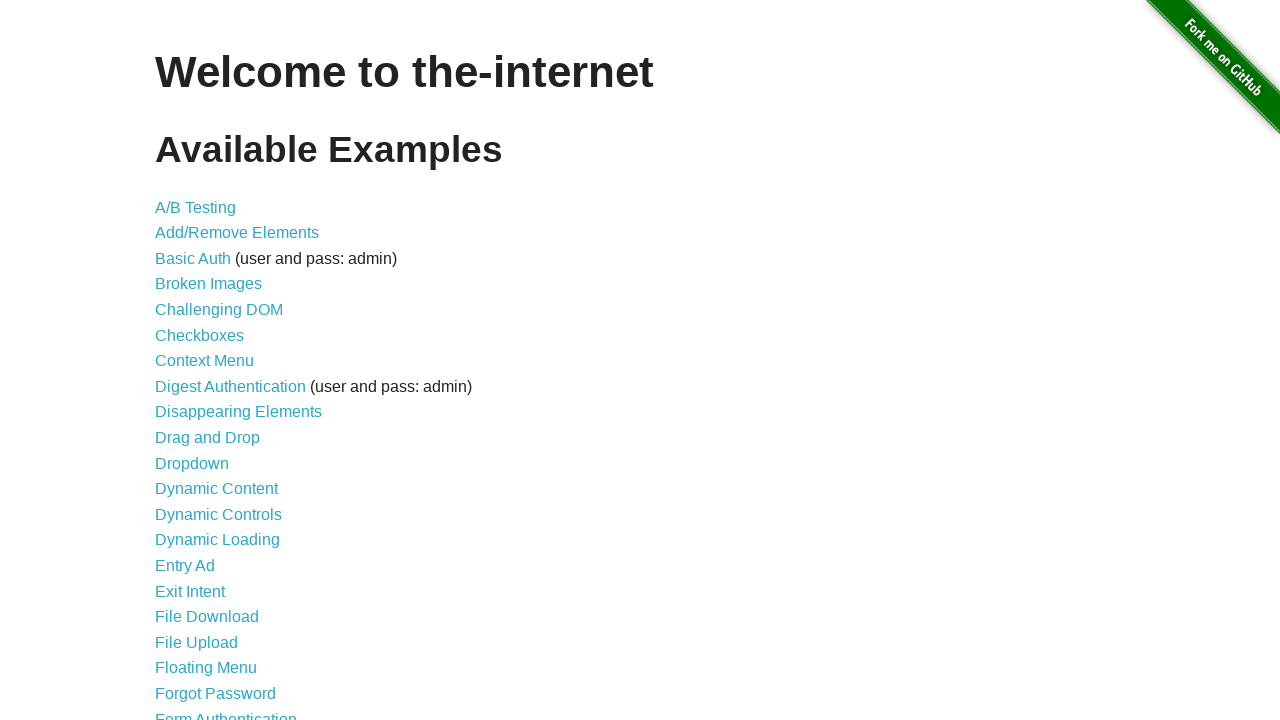

Clicked on Add/Remove Elements link at (237, 233) on text=Add/Remove Elements
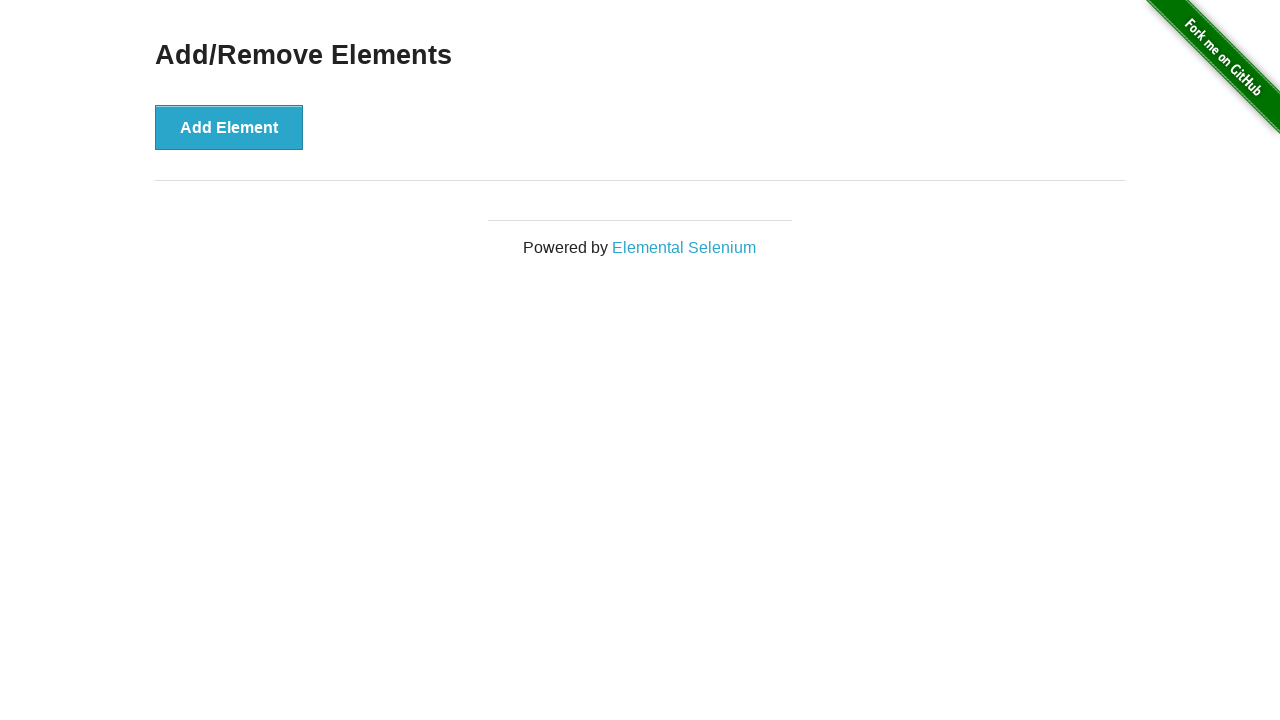

Add Element button loaded on page
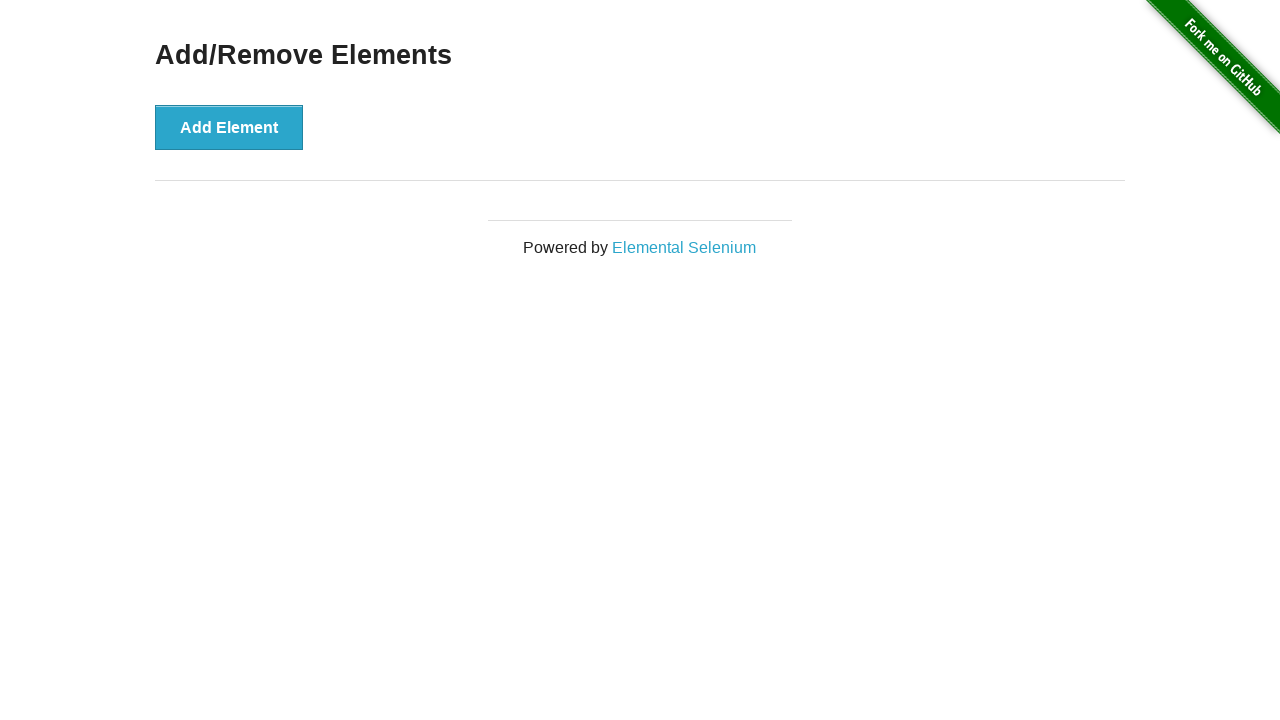

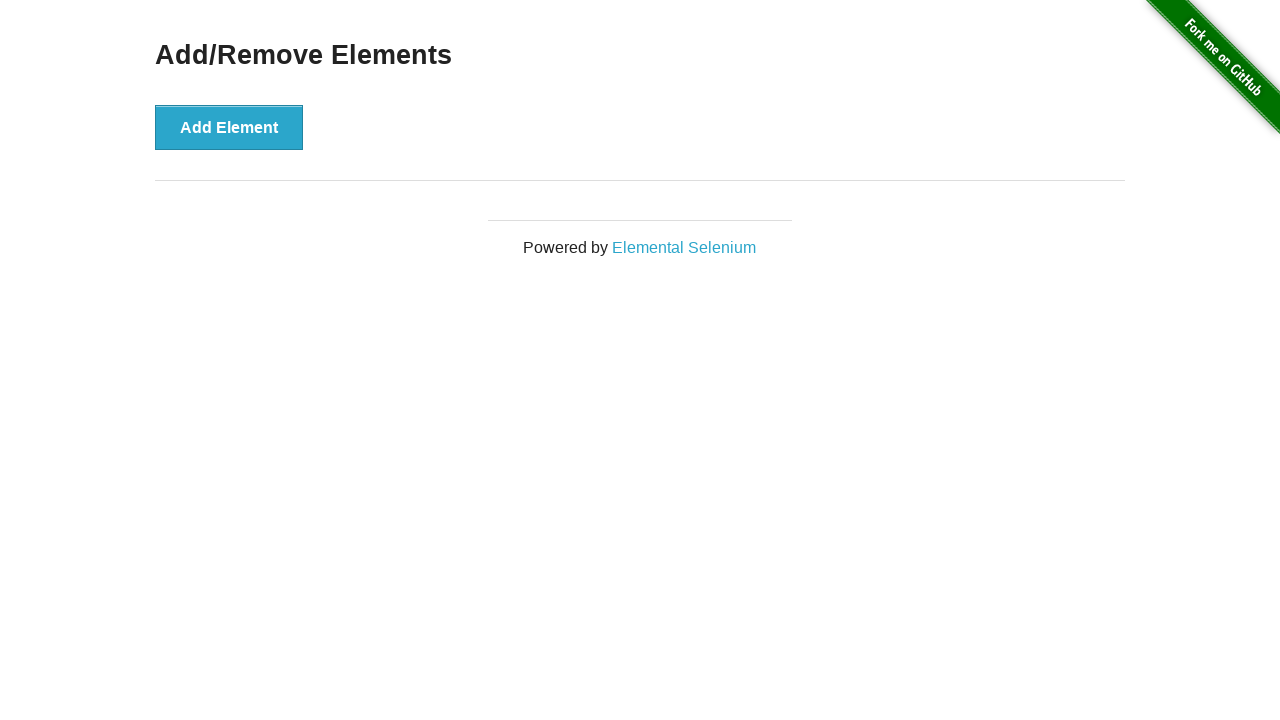